Tests jQuery UI selectable widget by selecting multiple items using keyboard modifiers

Starting URL: https://jqueryui.com/selectable

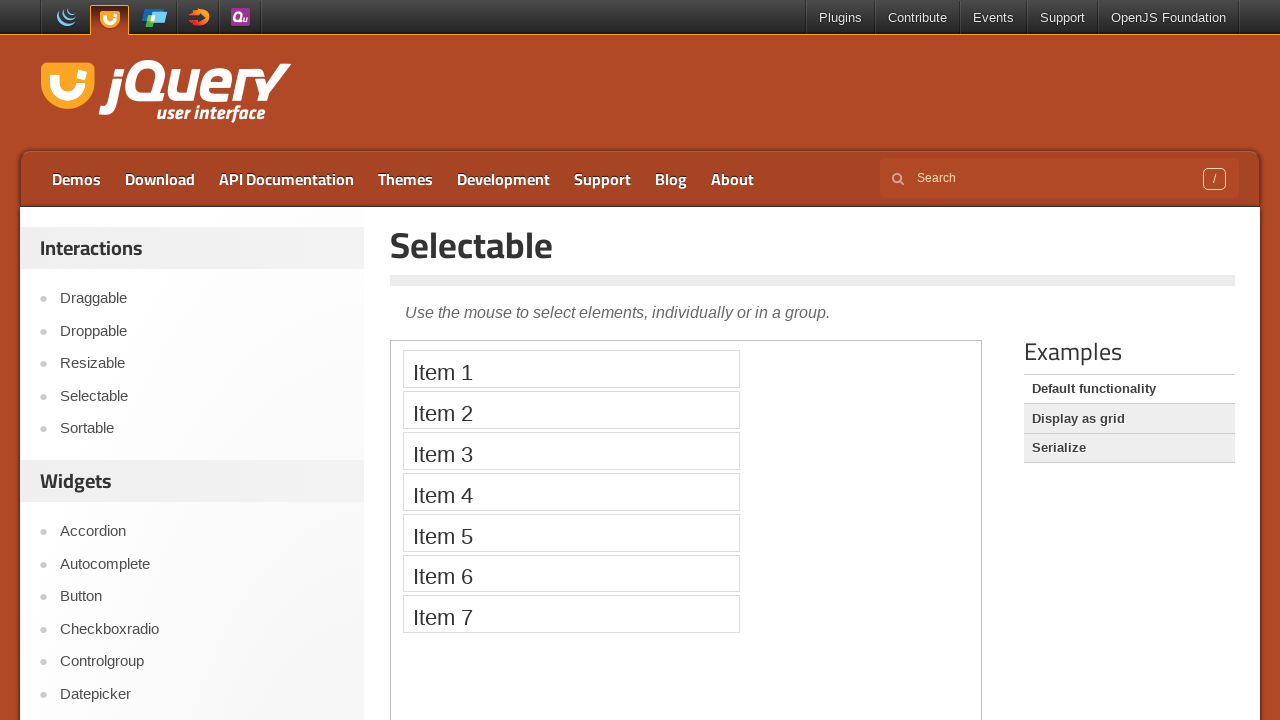

Located and switched to the selectable demo iframe
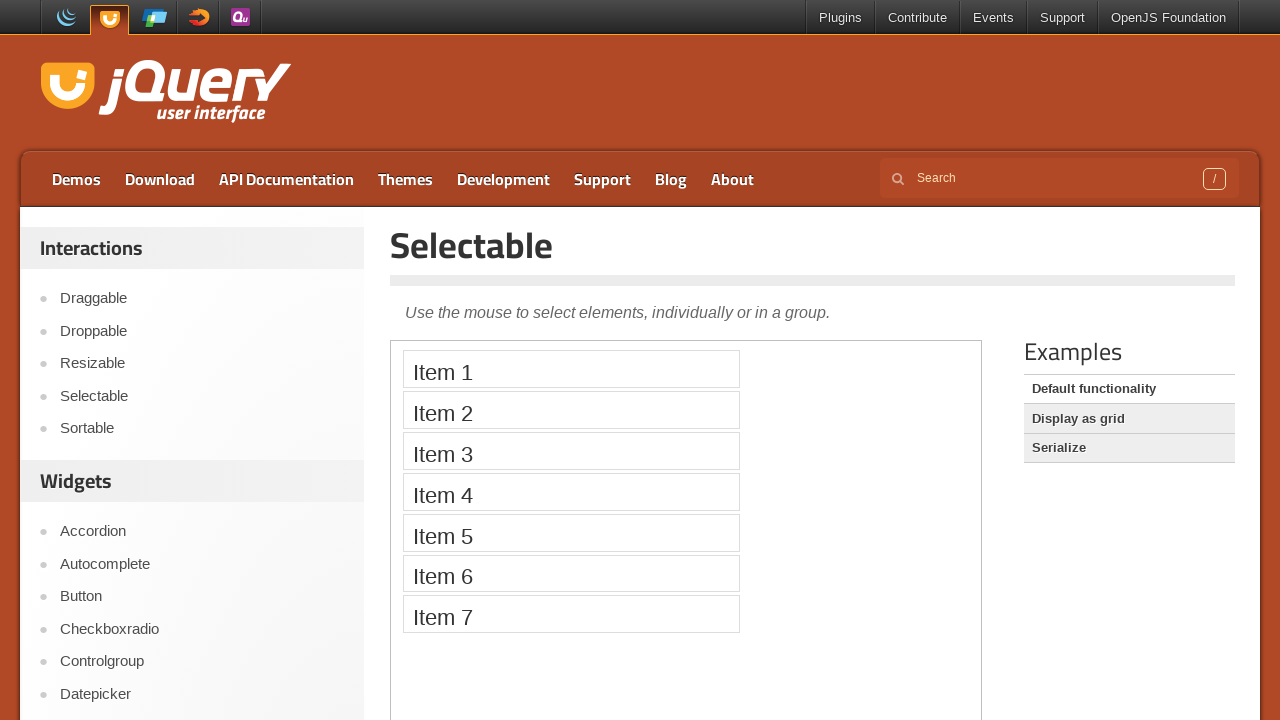

Located Item 2 element
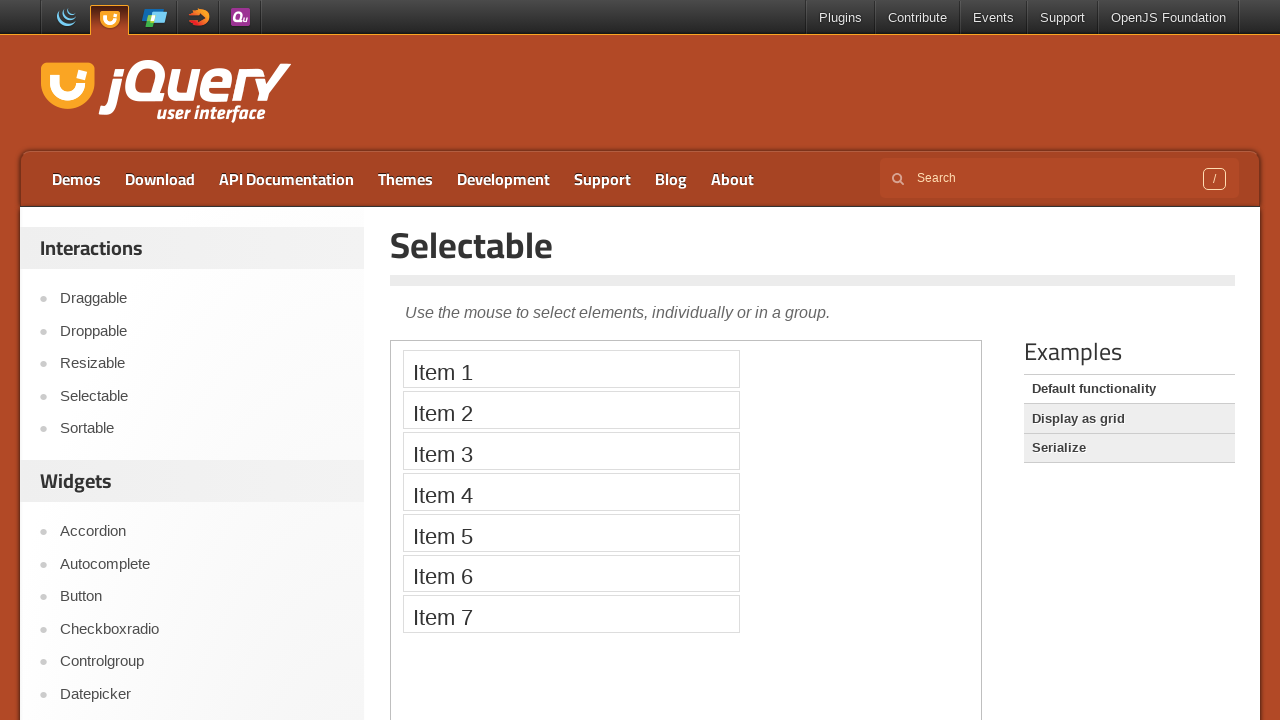

Located Item 4 element
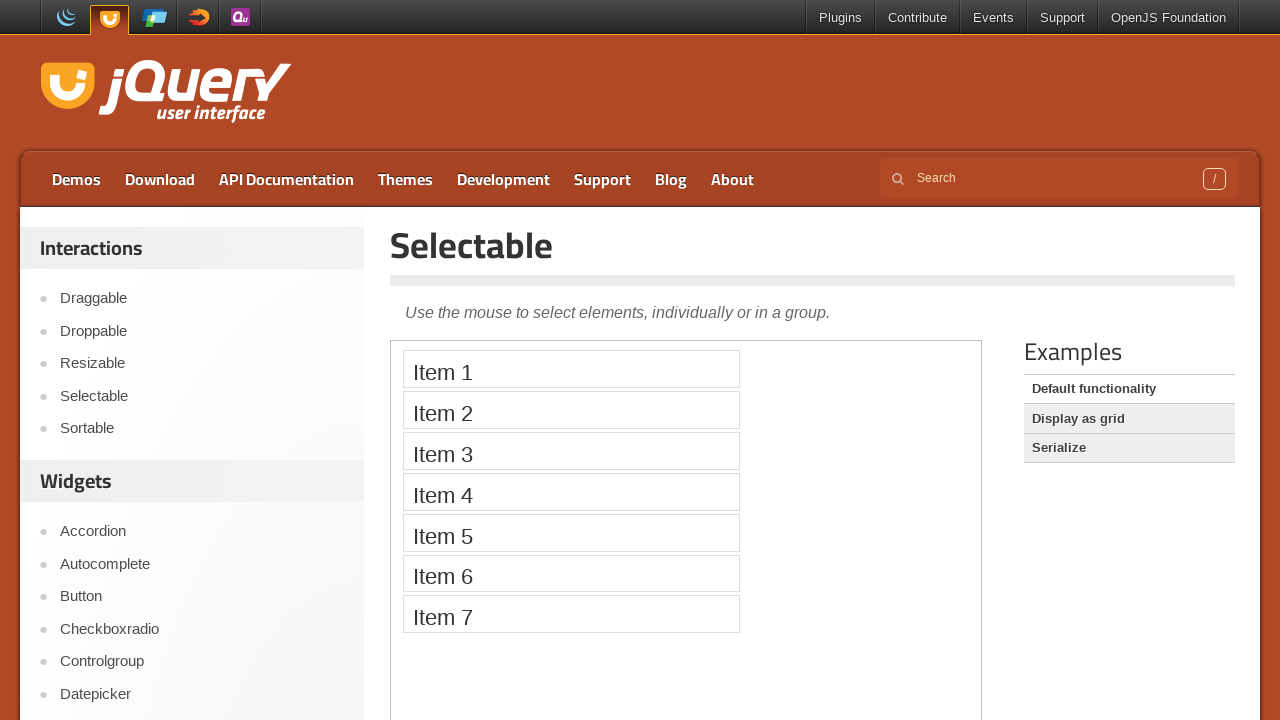

Located Item 6 element
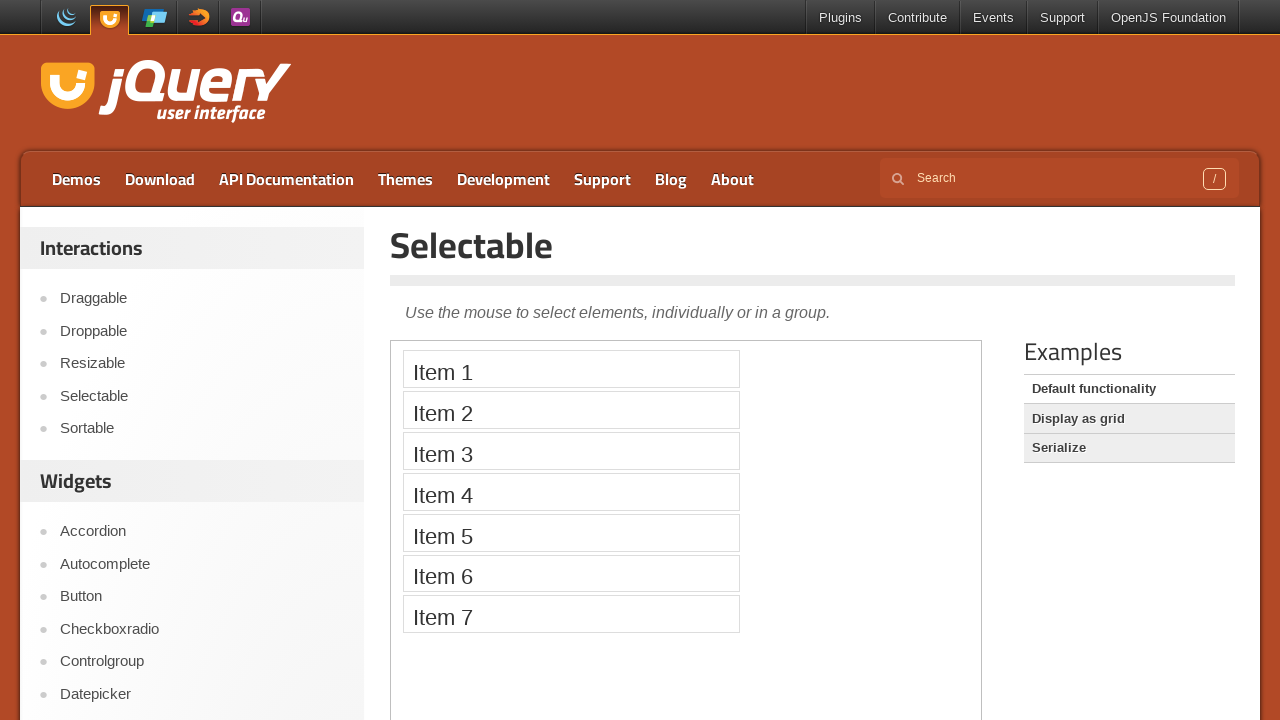

Located Item 7 element
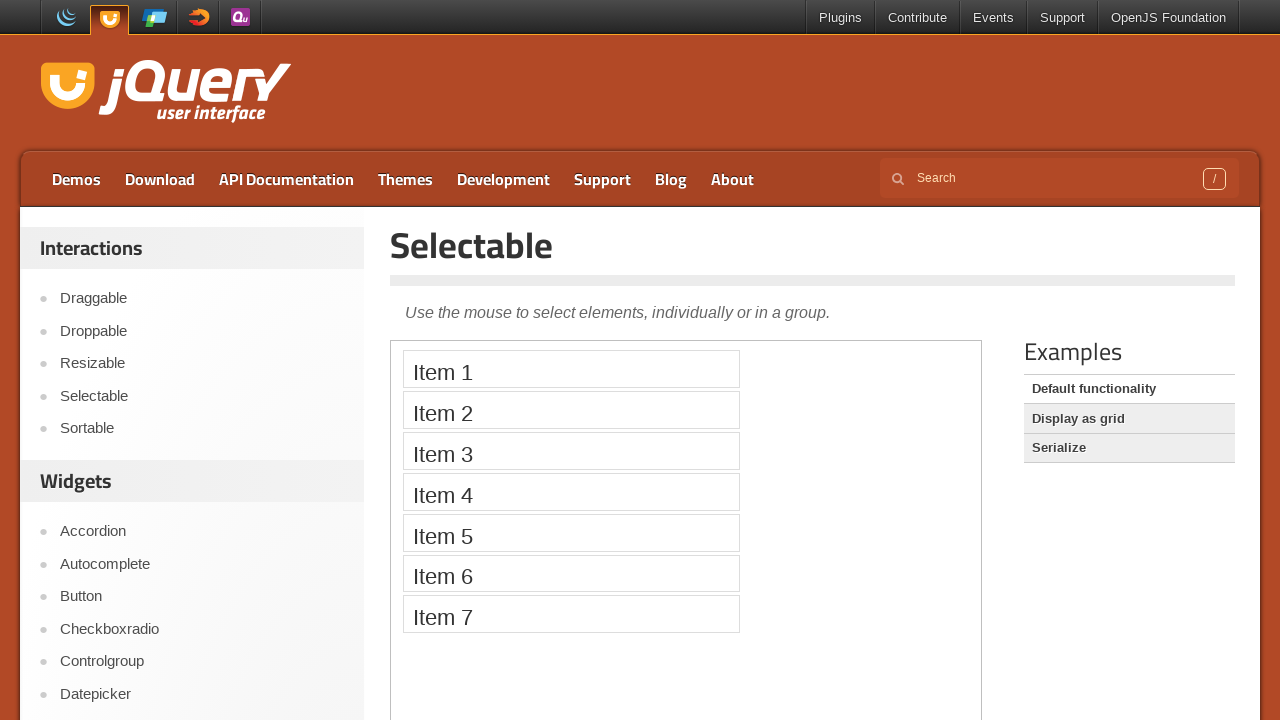

Pressed Control key down to enable multi-select mode
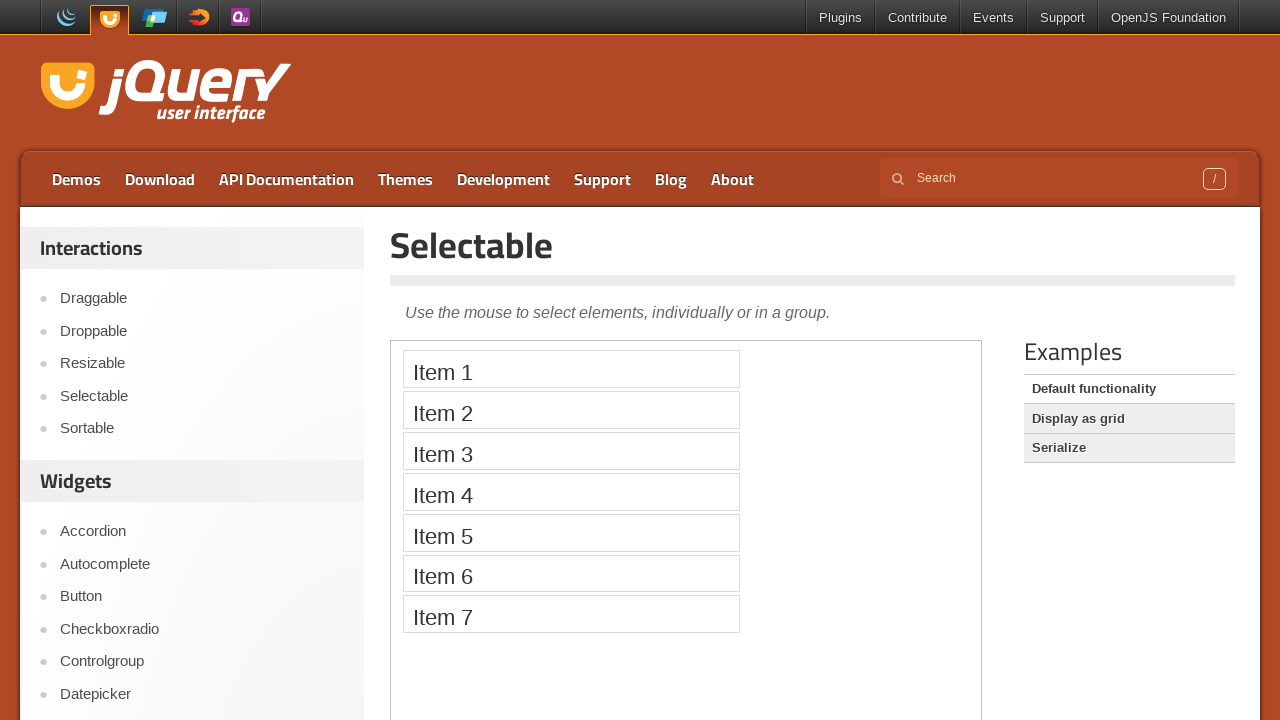

Clicked Item 2 while holding Control at (571, 410) on iframe >> nth=0 >> internal:control=enter-frame >> xpath=//li[text()='Item 2']
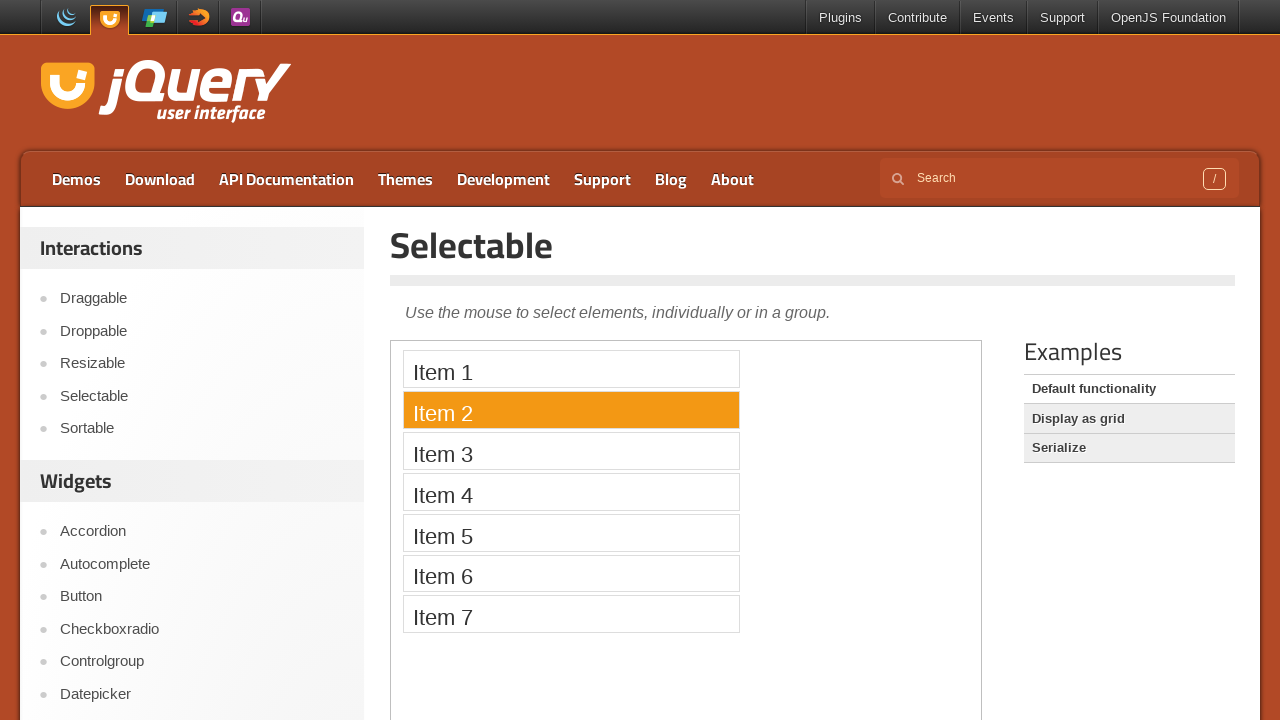

Clicked Item 4 while holding Control at (571, 492) on iframe >> nth=0 >> internal:control=enter-frame >> xpath=//li[text()='Item 4']
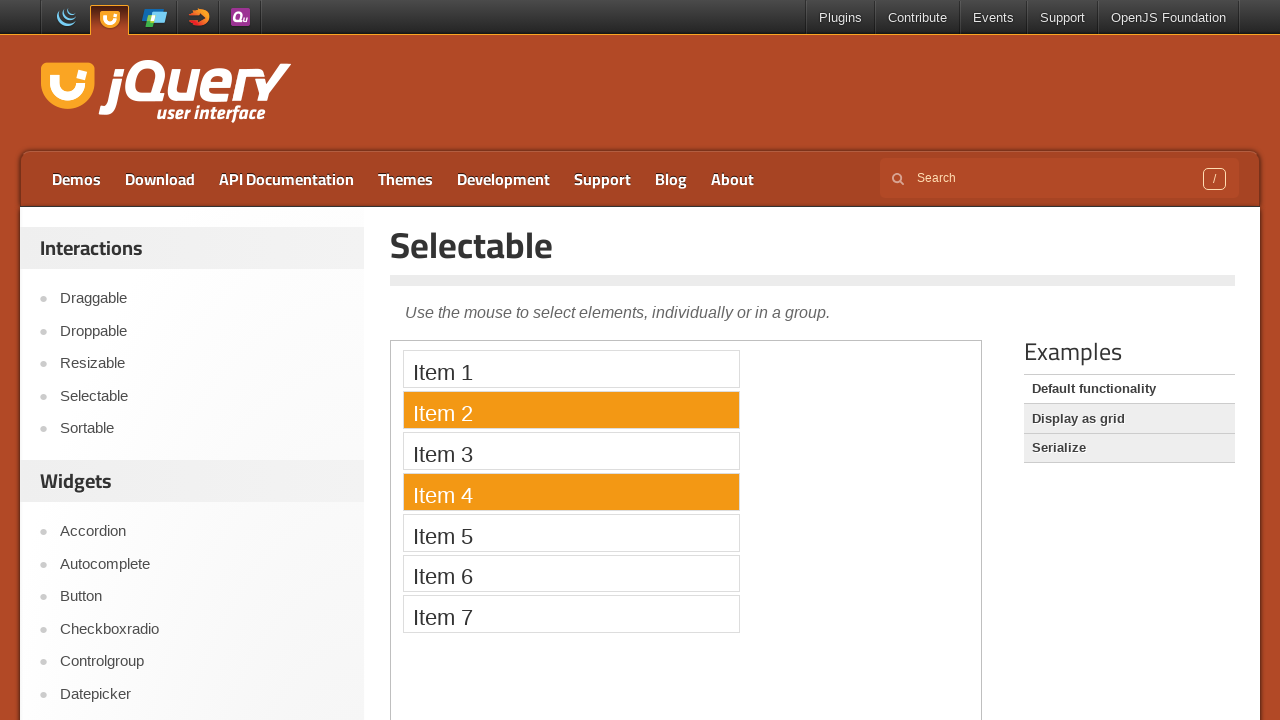

Clicked Item 6 while holding Control at (571, 573) on iframe >> nth=0 >> internal:control=enter-frame >> xpath=//li[text()='Item 6']
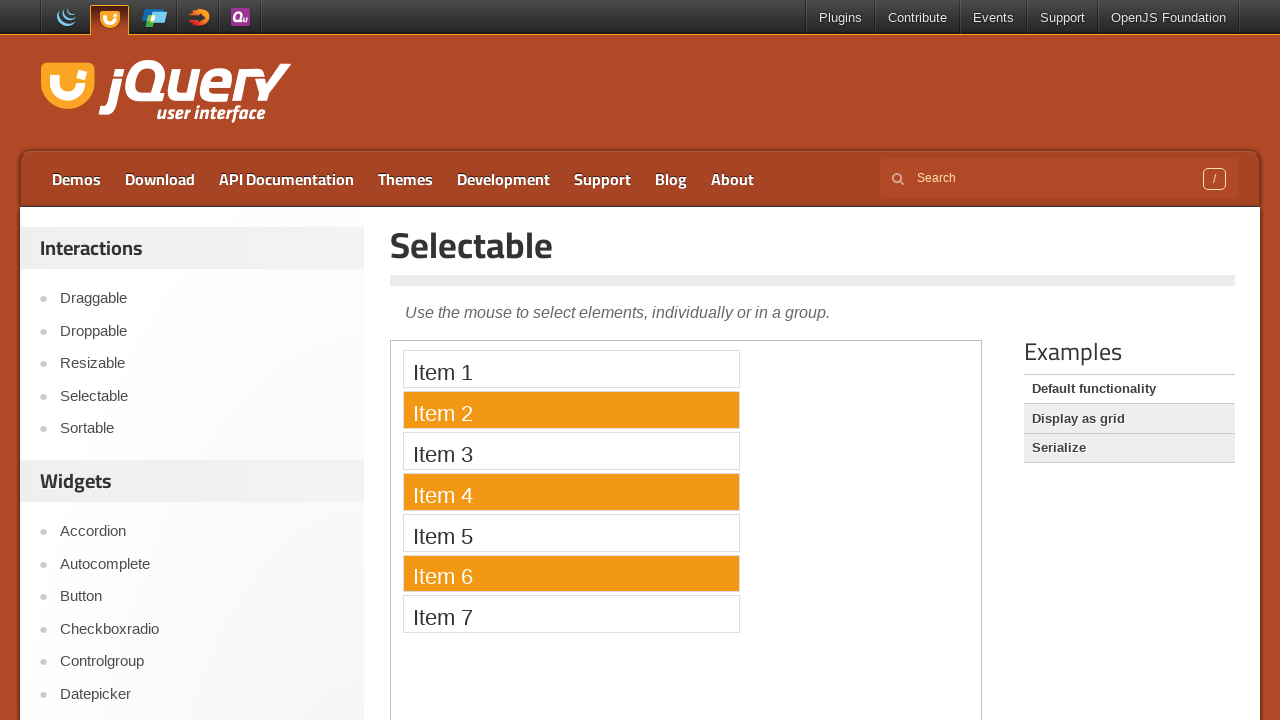

Clicked Item 7 while holding Control at (571, 614) on iframe >> nth=0 >> internal:control=enter-frame >> xpath=//li[text()='Item 7']
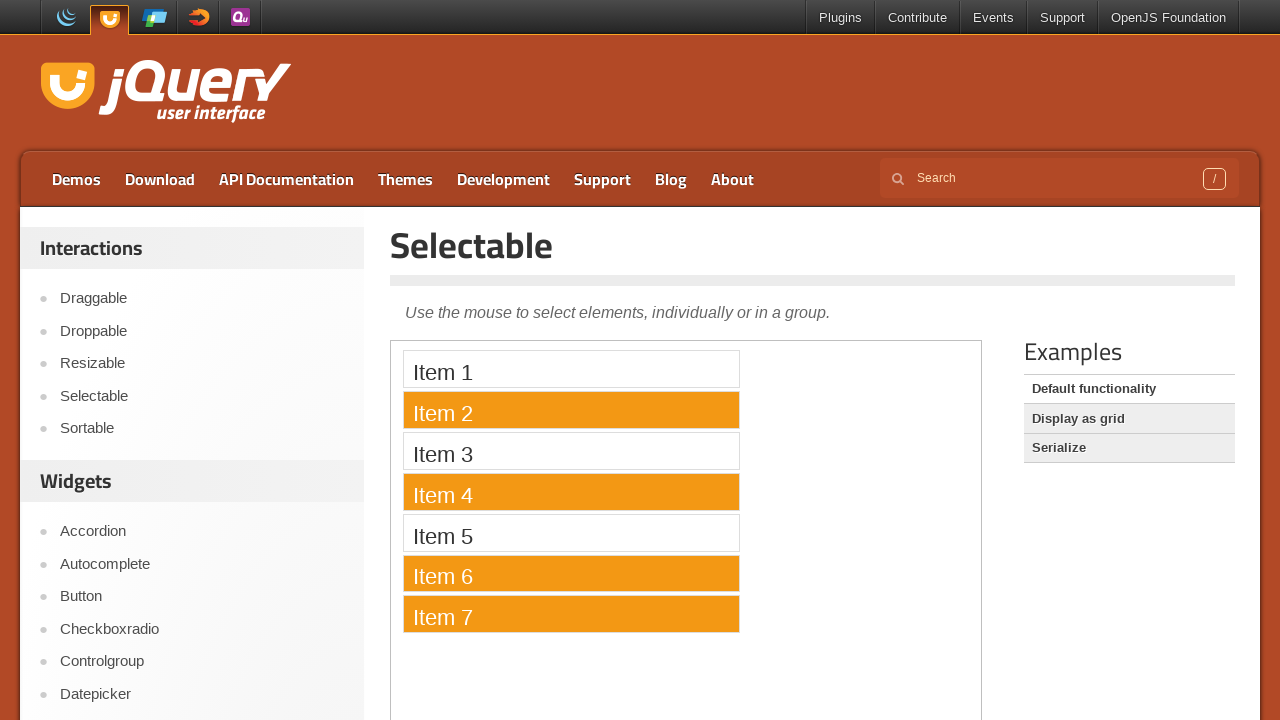

Released Control key to exit multi-select mode
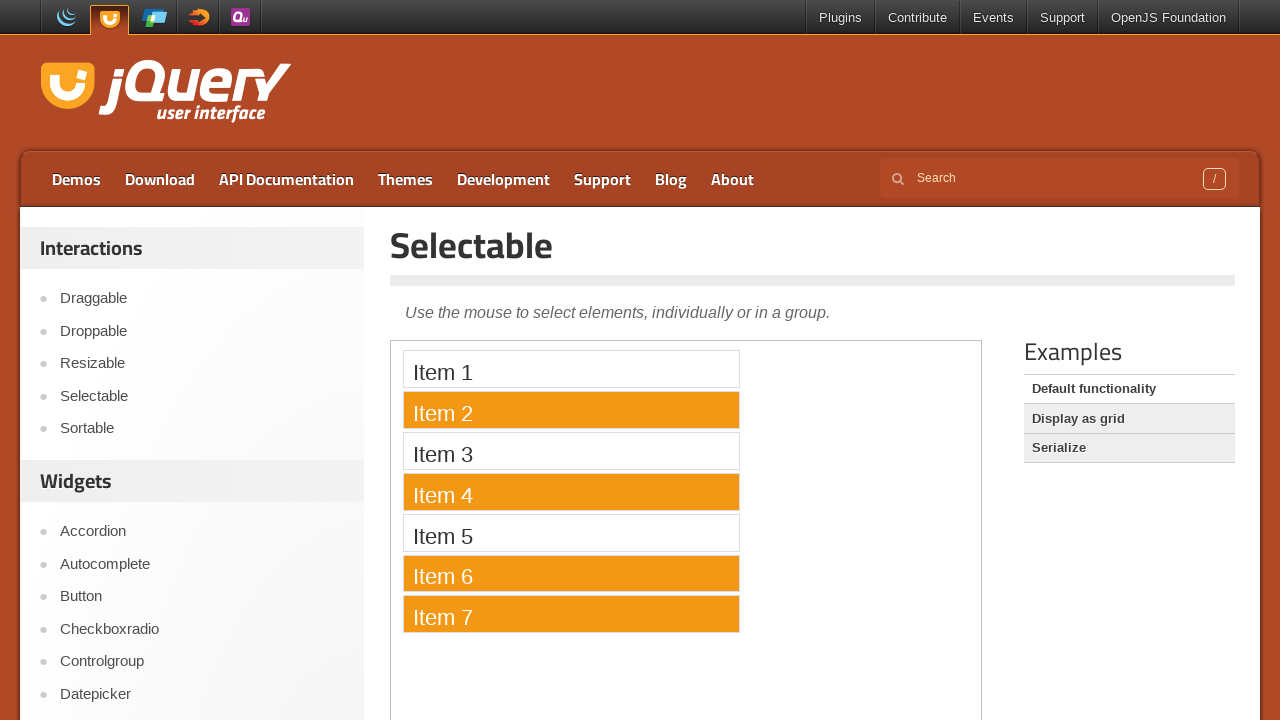

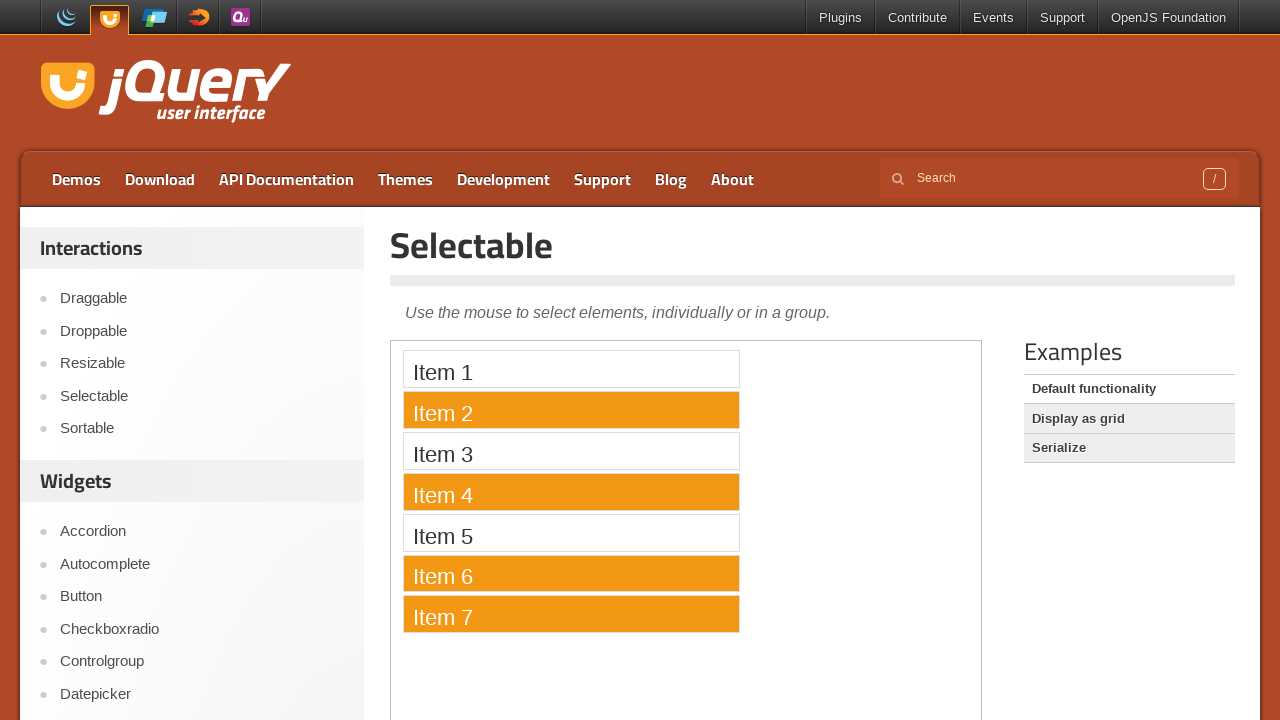